Tests filling out a sign-up form with dynamic attribute fields on a Selenium training site, demonstrating how to locate elements using partial class names and XPath strategies.

Starting URL: https://v1.training-support.net/selenium/dynamic-attributes

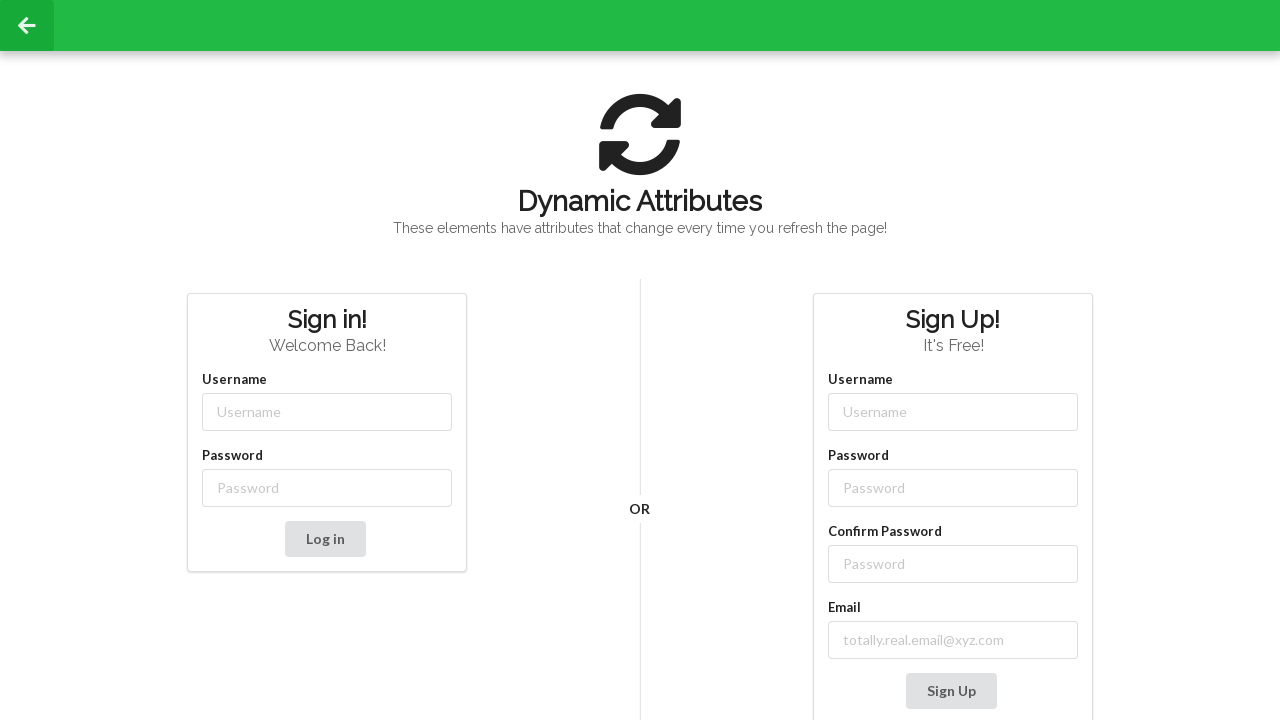

Filled username field with 'NewUser' using partial class name selector on input[class*='-username']
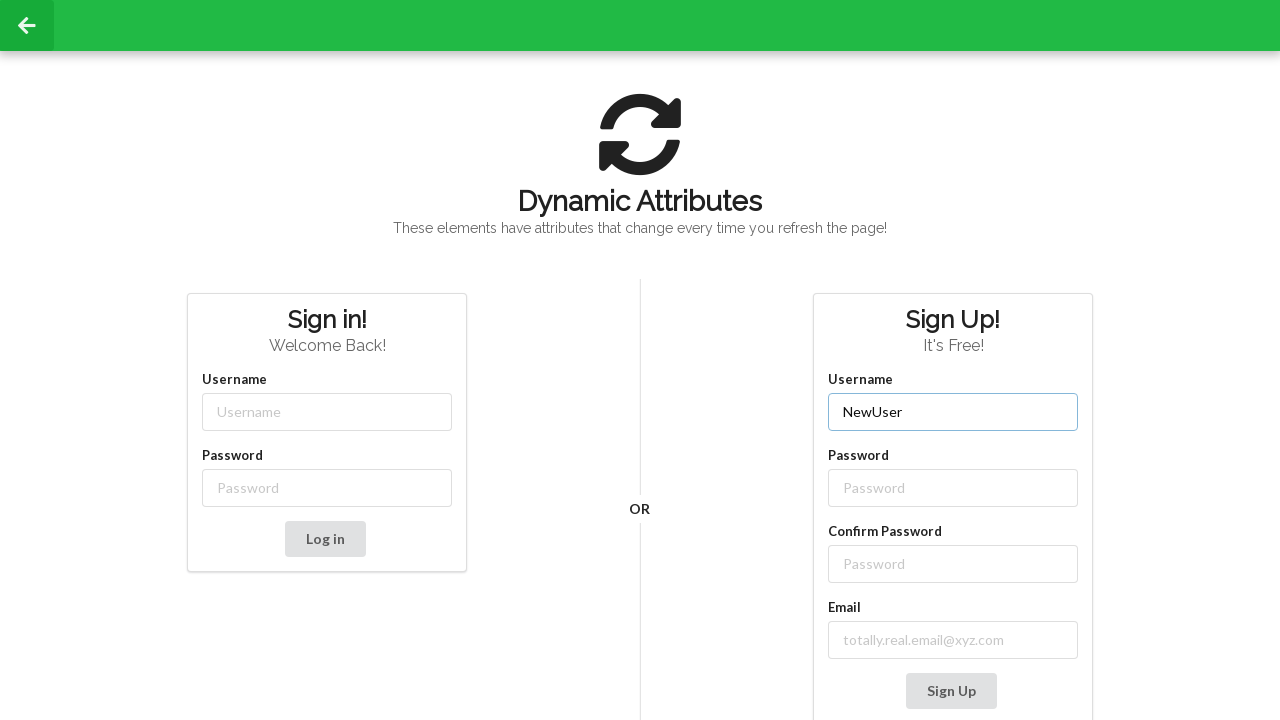

Filled password field with 'SecurePass123' using partial class name selector on input[class*='-password']
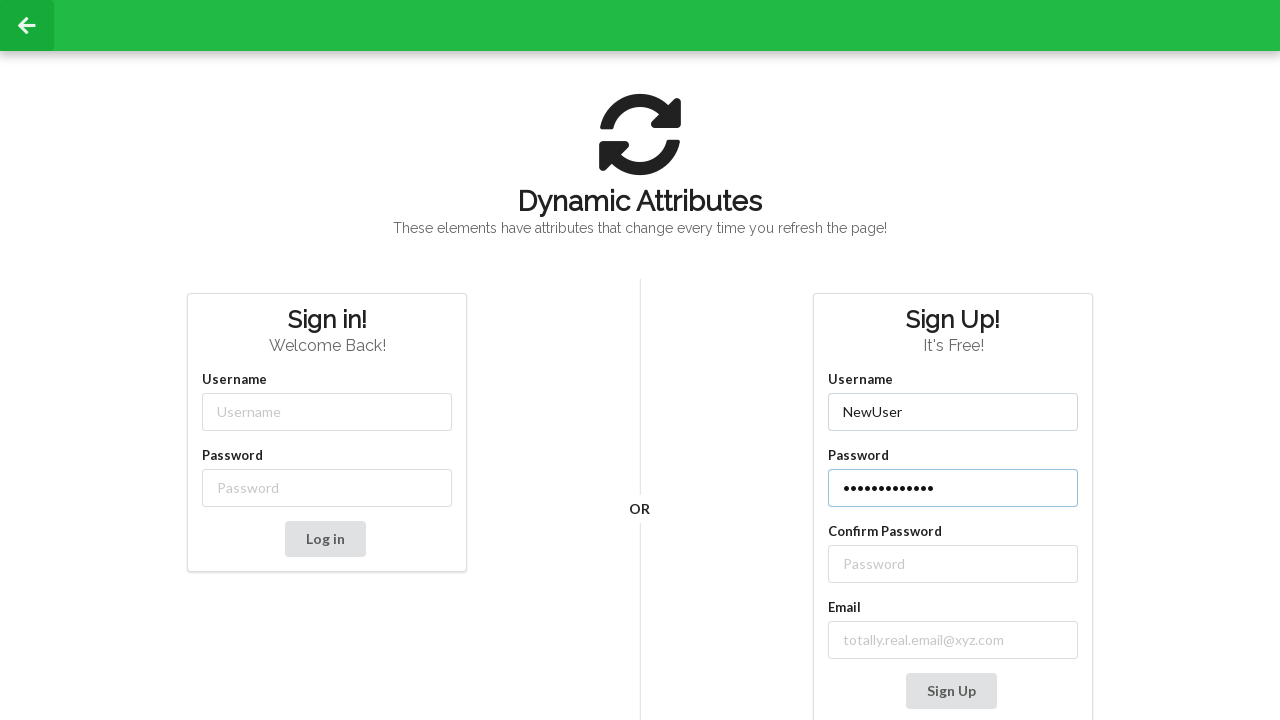

Filled confirm password field with 'SecurePass123' using XPath label relationship on //label[text()='Confirm Password']/following-sibling::input
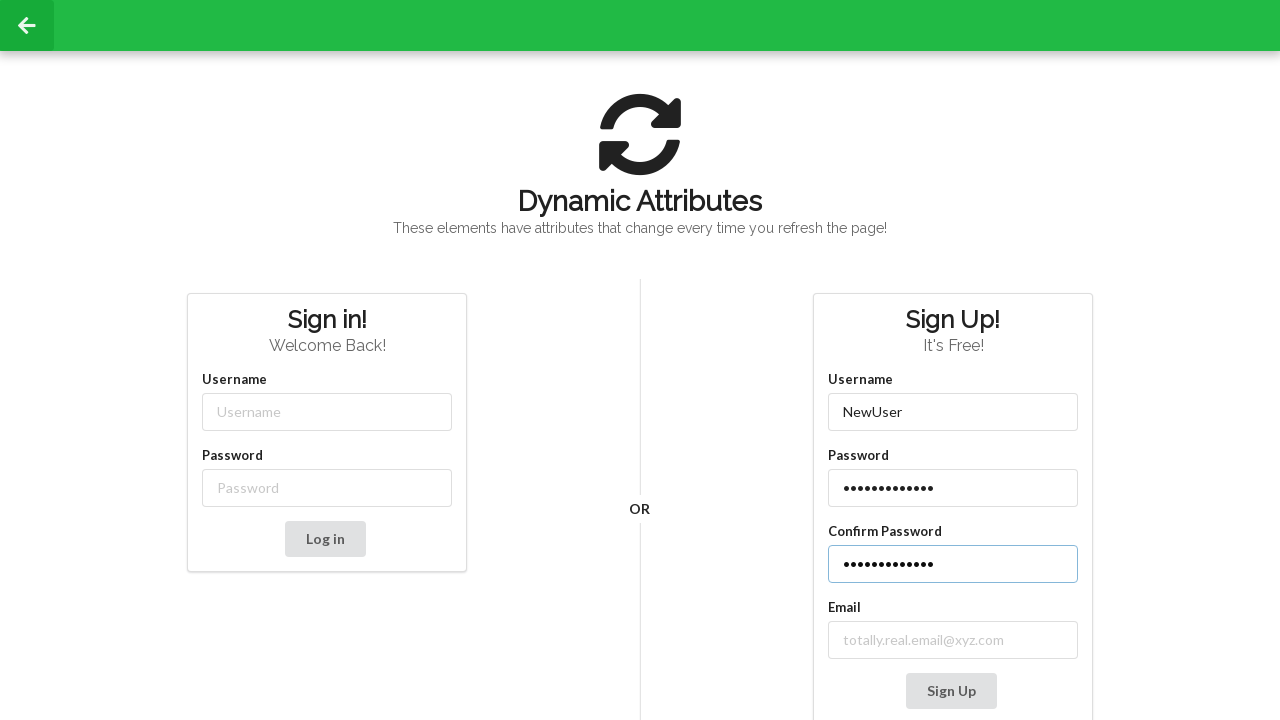

Filled email field with 'testuser_742@example.com' using XPath partial label match on //label[contains(text(), 'mail')]/following-sibling::input
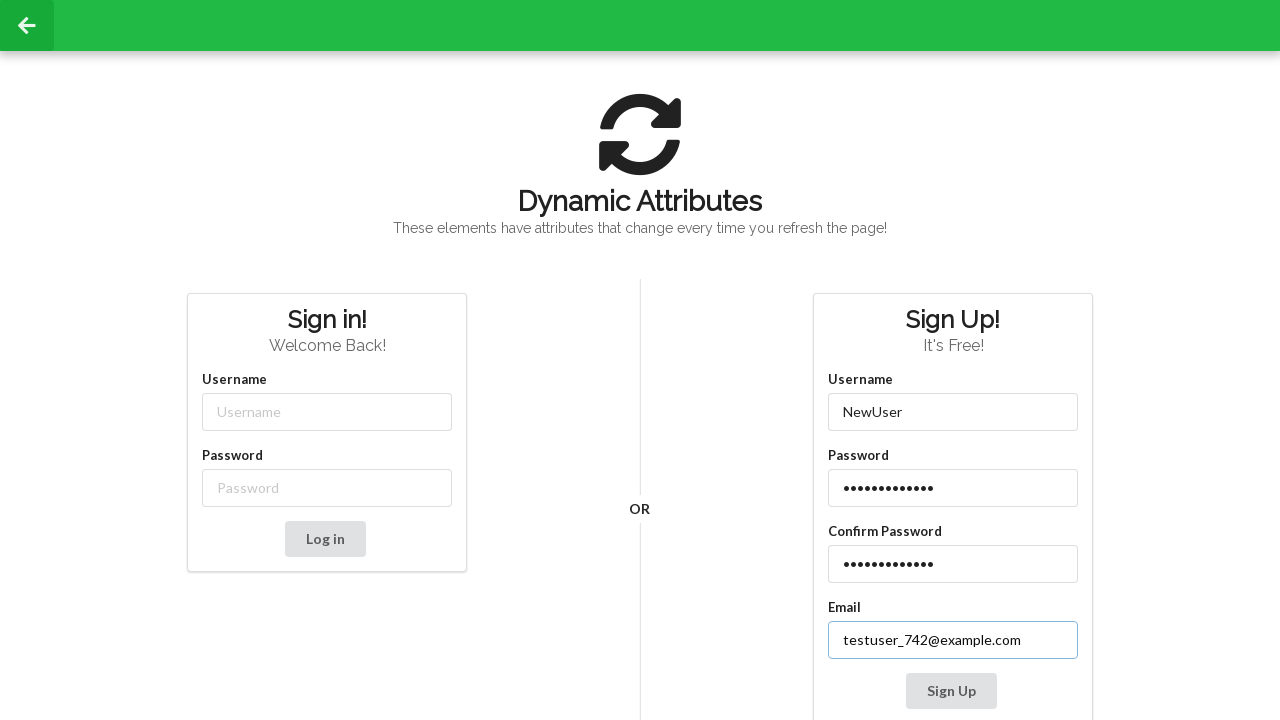

Clicked Sign Up button to submit the form at (951, 691) on xpath=//button[contains(text(), 'Sign Up')]
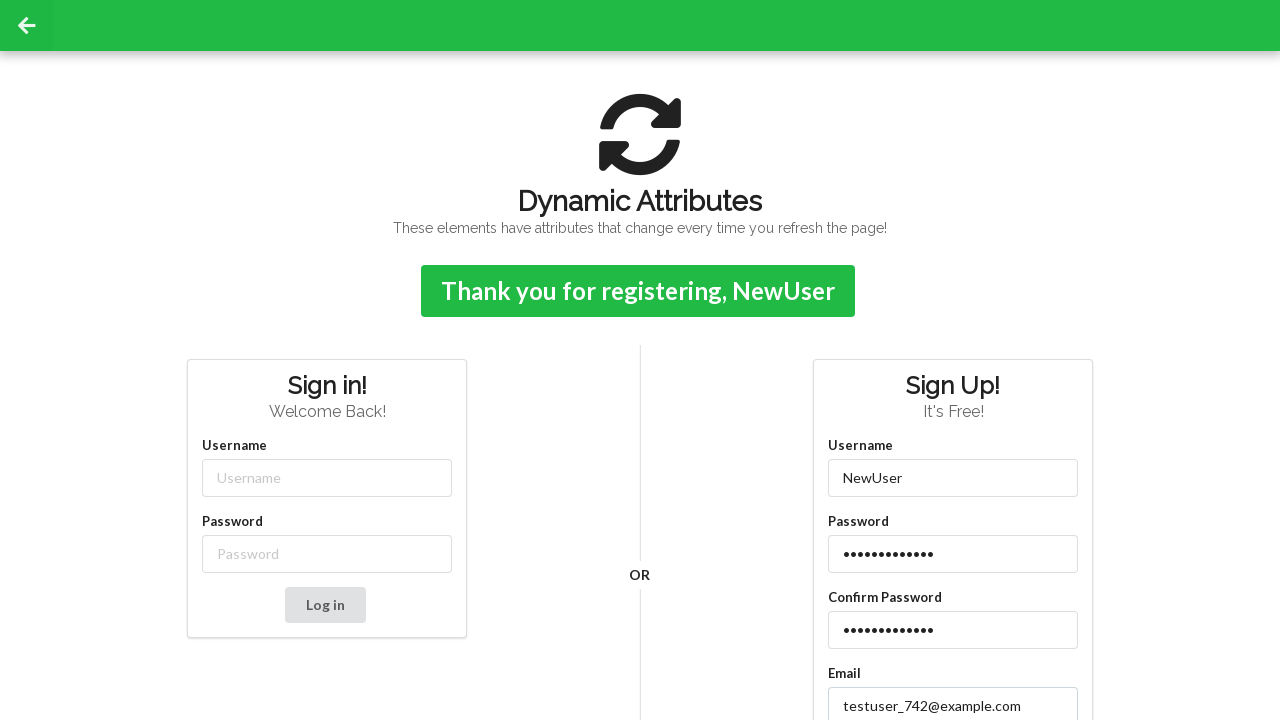

Sign-up confirmation message appeared on page
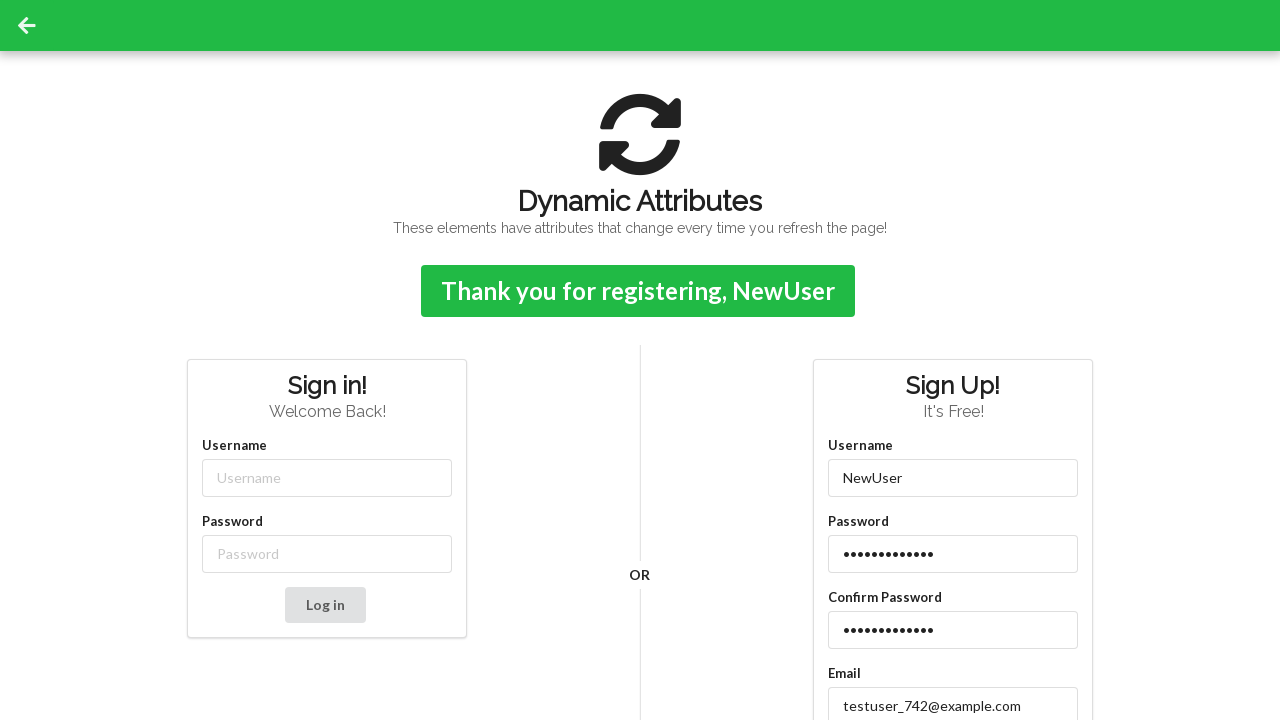

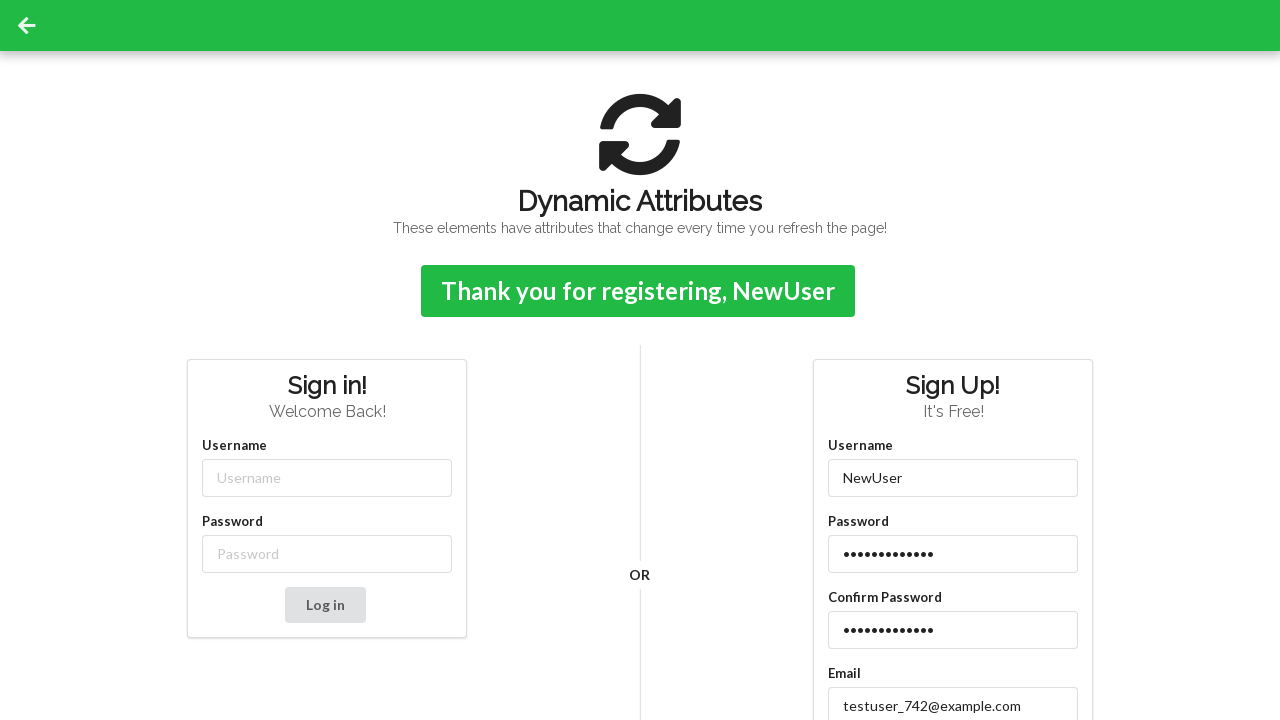